Tests file upload functionality by uploading a text file and verifying the upload was successful by checking the displayed filename

Starting URL: https://the-internet.herokuapp.com/upload

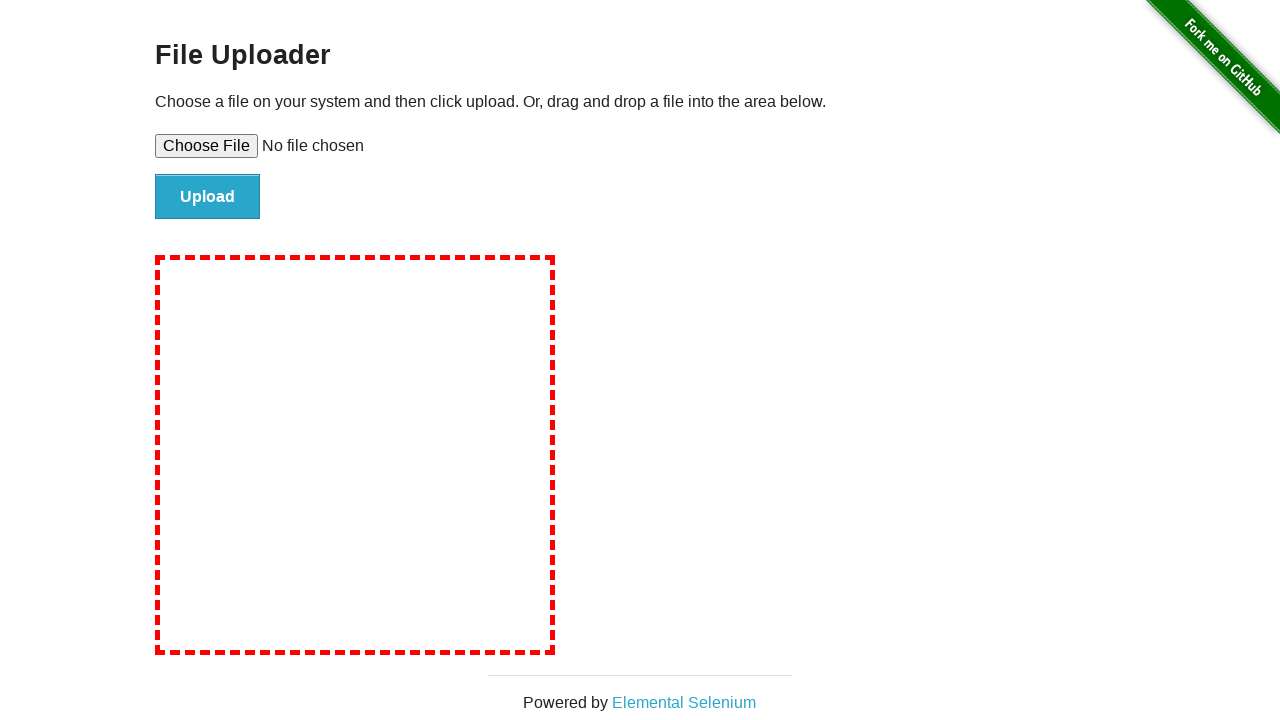

Created temporary text file for upload testing
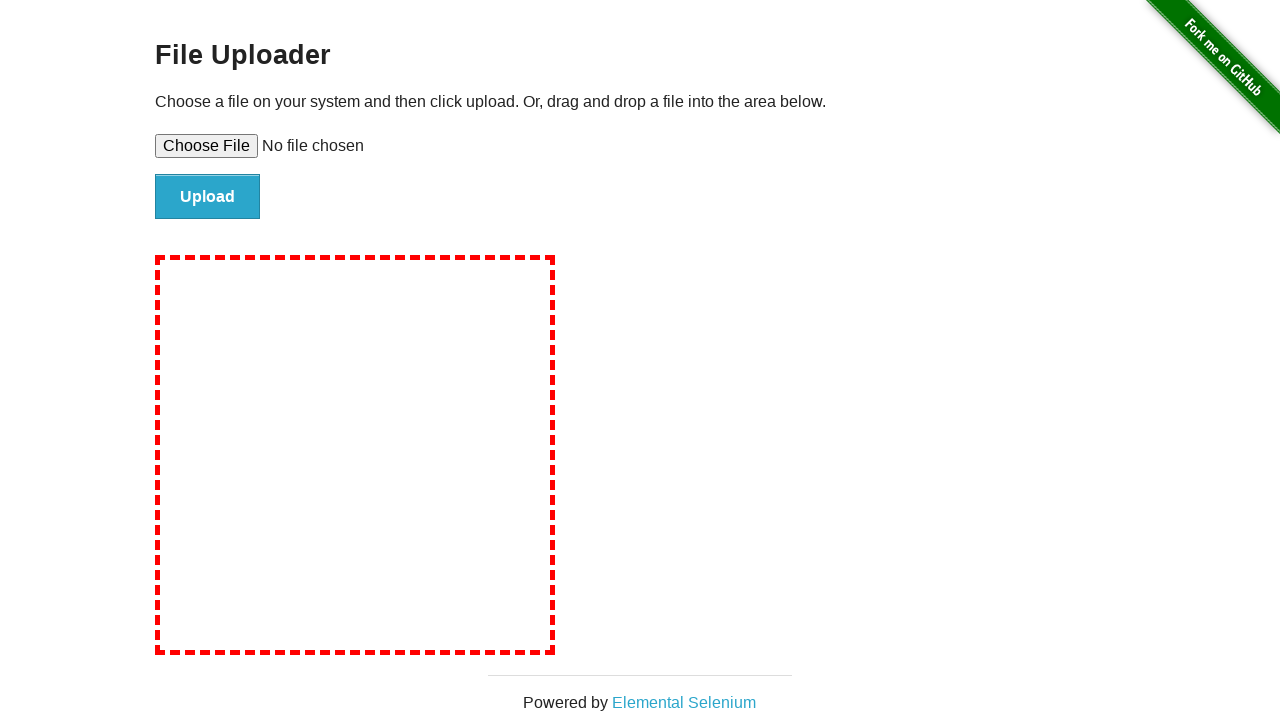

Selected temporary file for upload
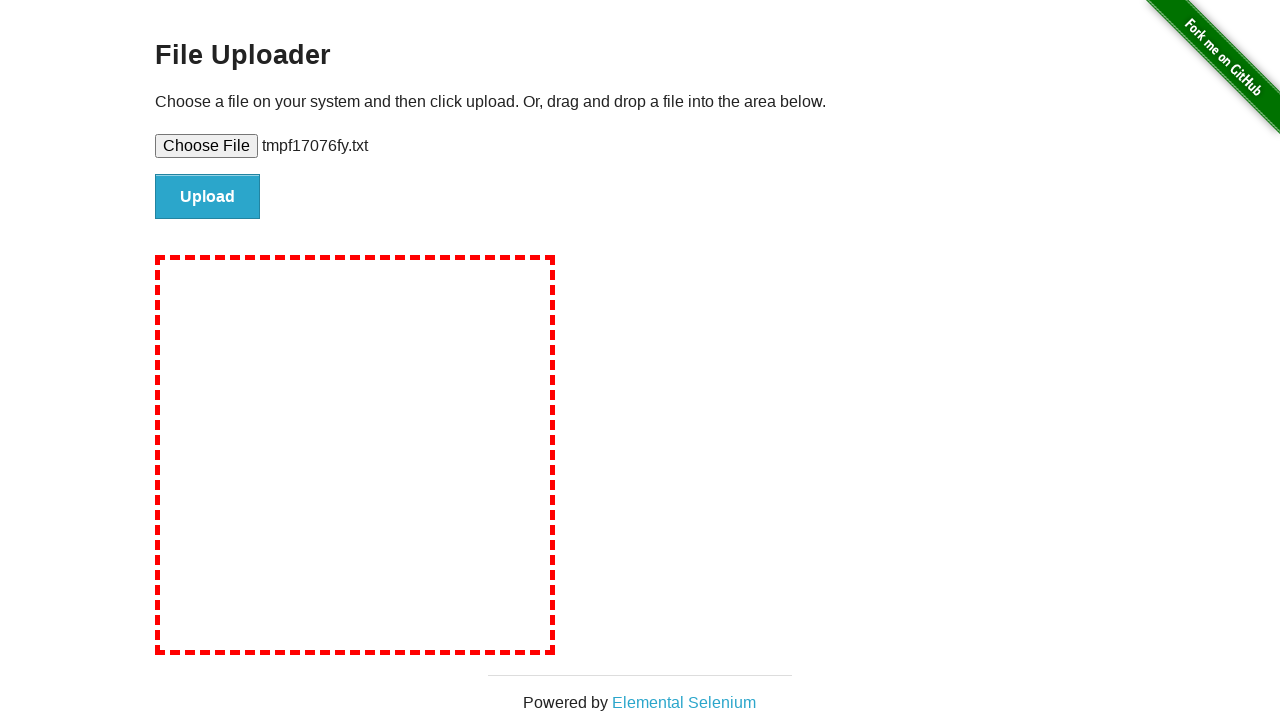

Clicked submit button to upload file at (208, 197) on #file-submit
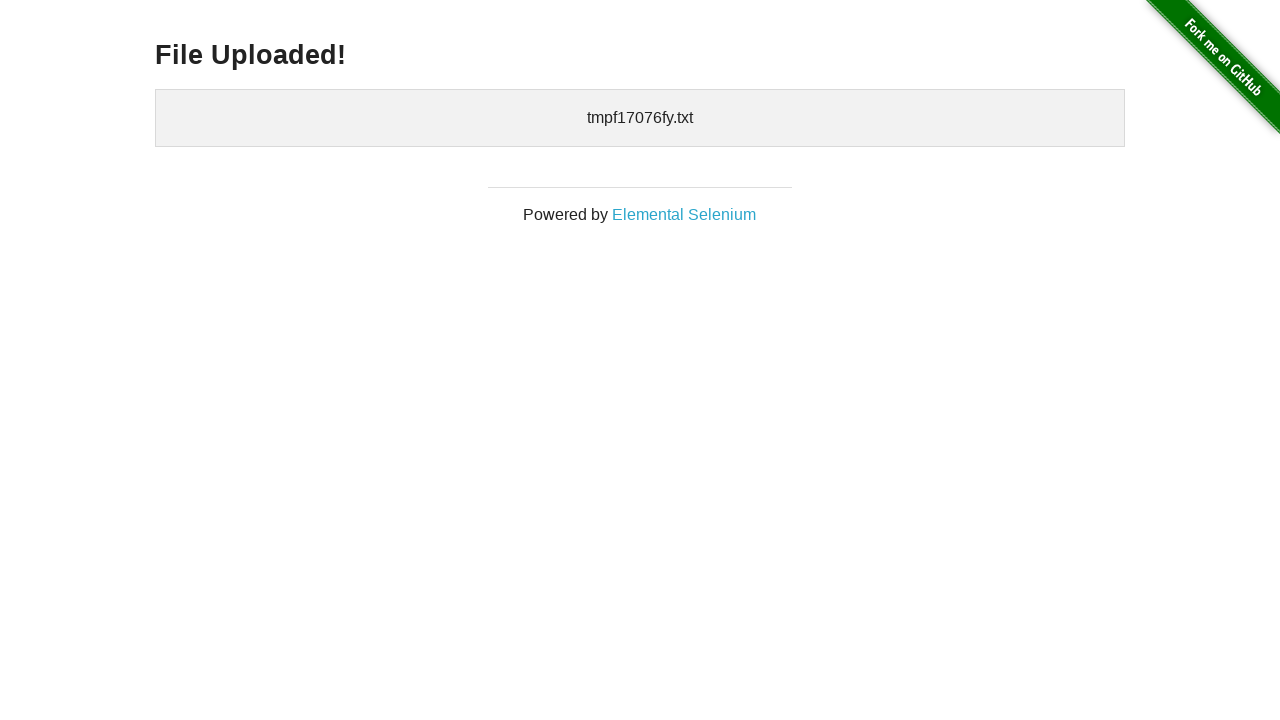

Upload confirmation page loaded with 'File Uploaded!' message
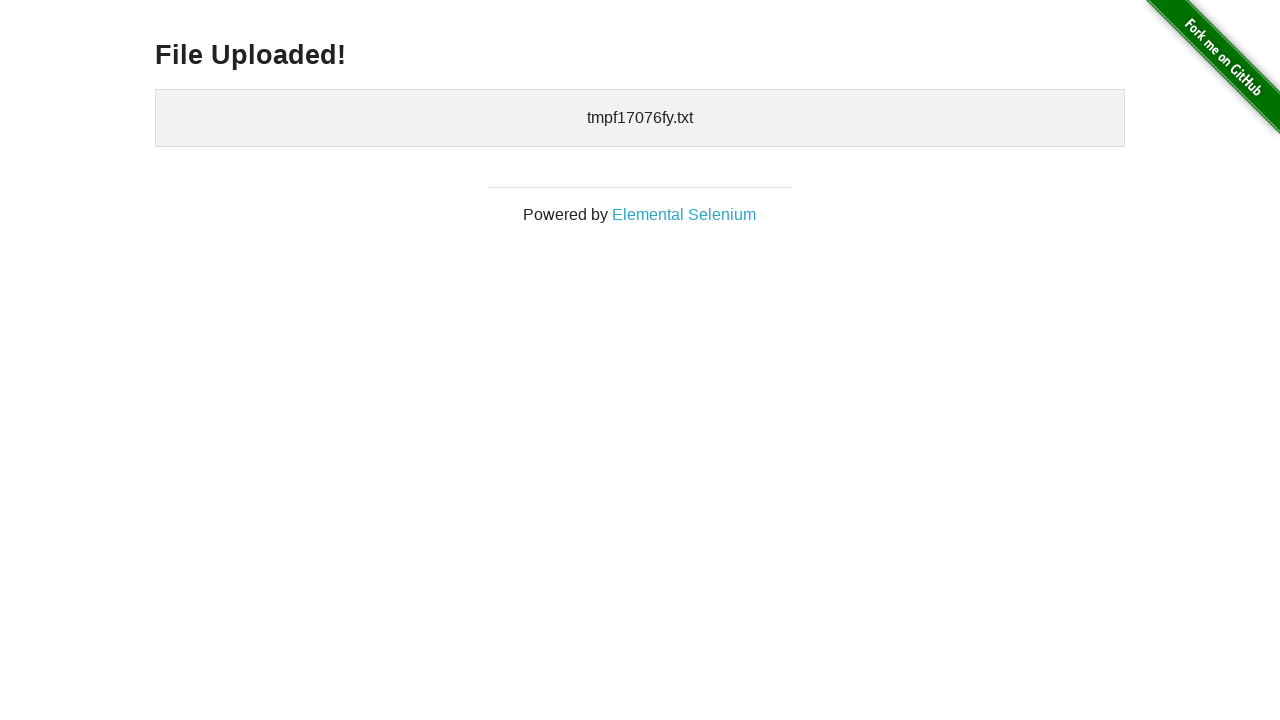

Cleaned up temporary file
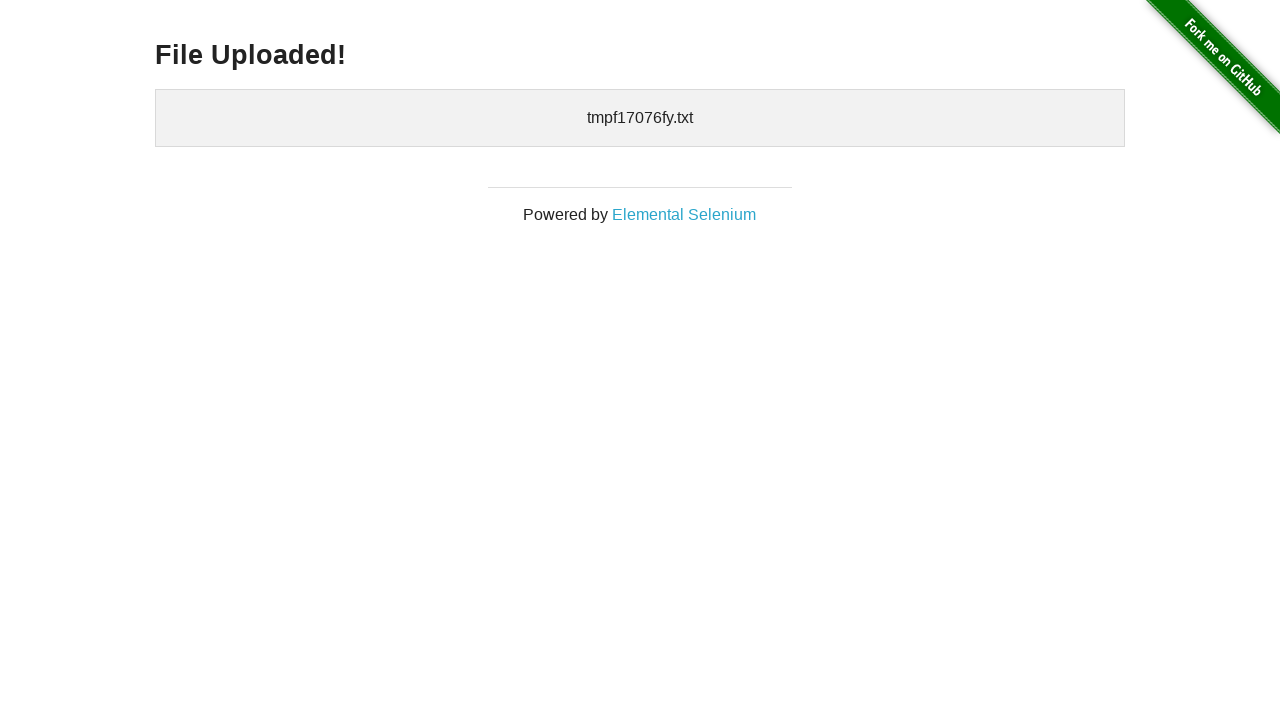

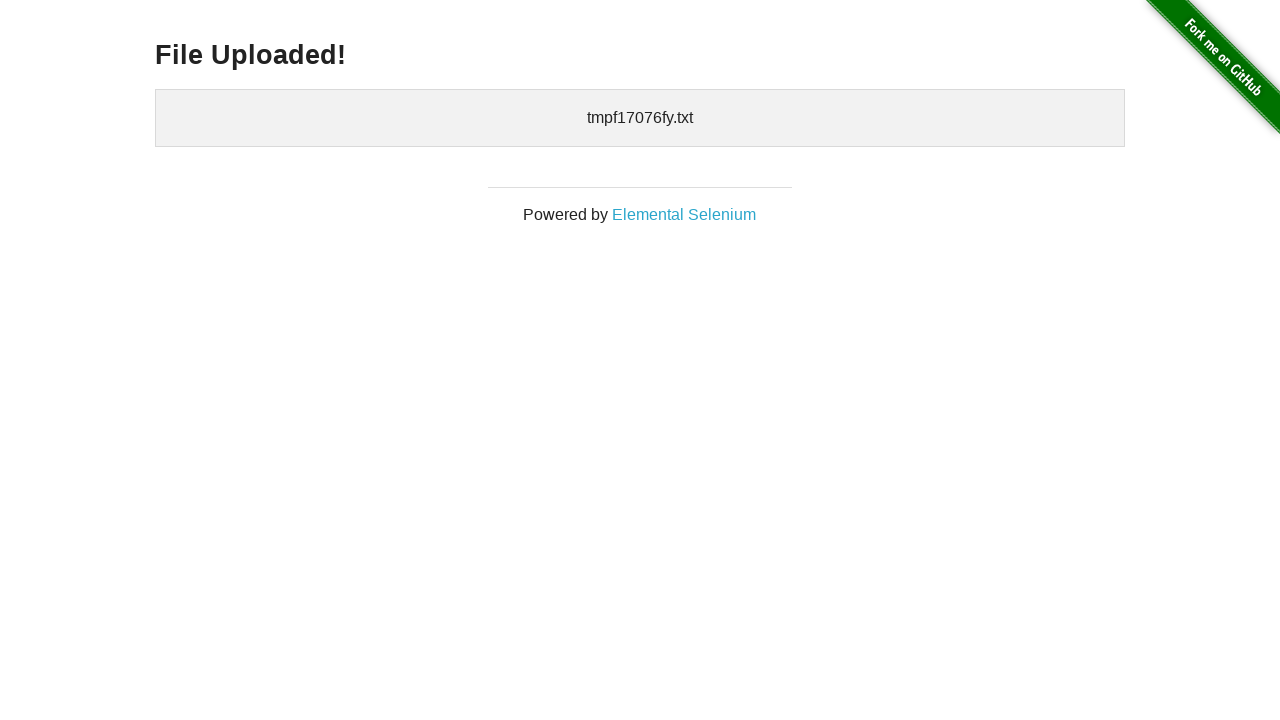